Tests drag-and-drop functionality on the jQuery UI droppable demo page by dragging an element from the draggable div to the droppable div within an iframe.

Starting URL: https://jqueryui.com/droppable/

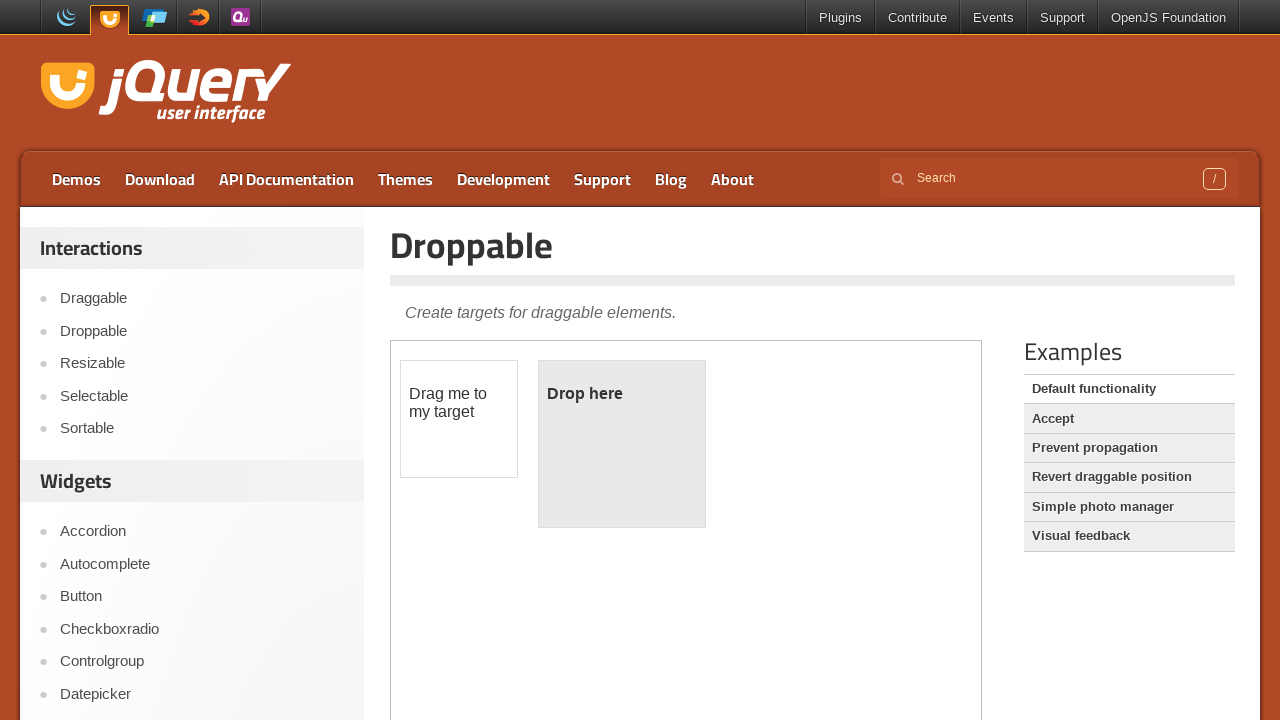

Navigated to jQuery UI droppable demo page
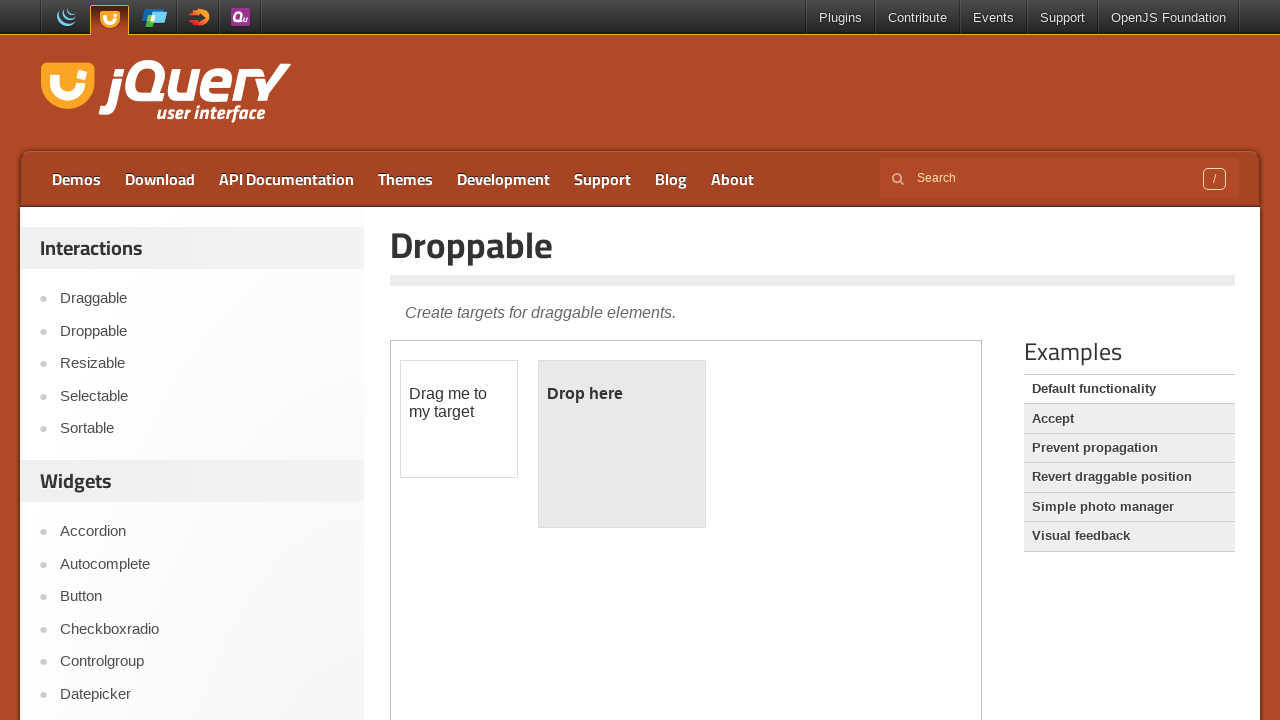

Located the demo iframe
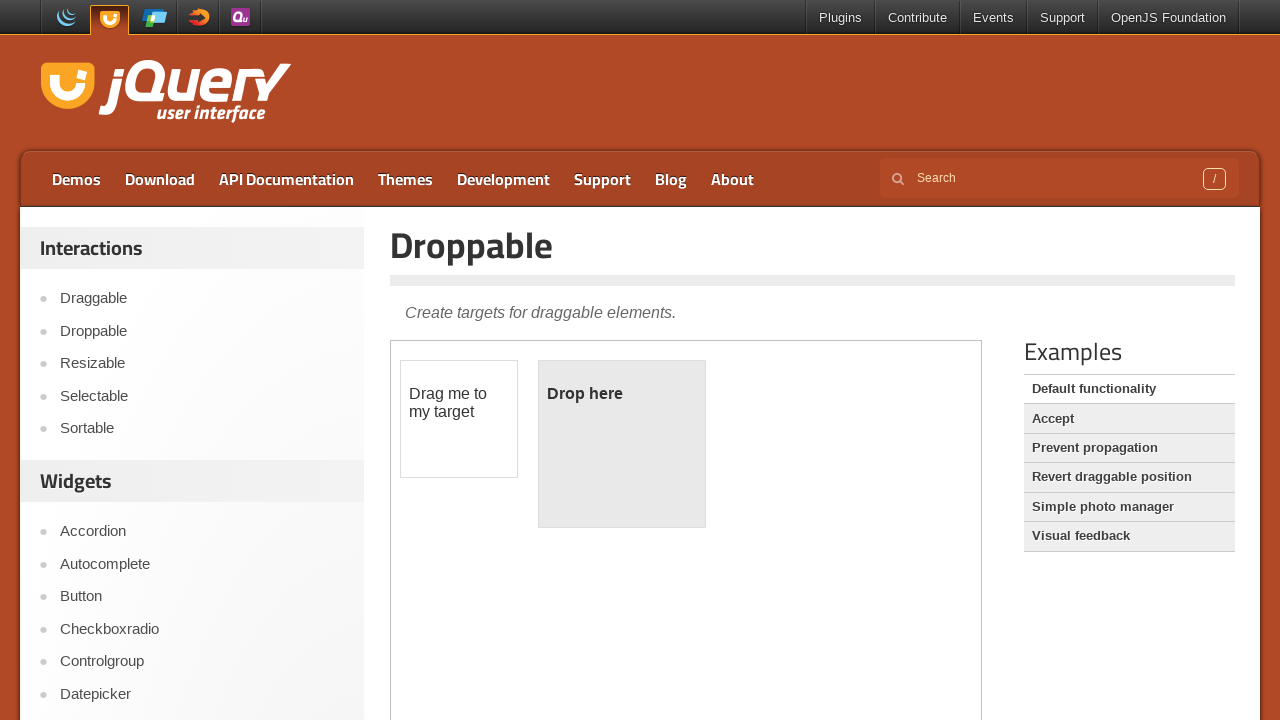

Dragged draggable element to droppable div within iframe at (622, 444)
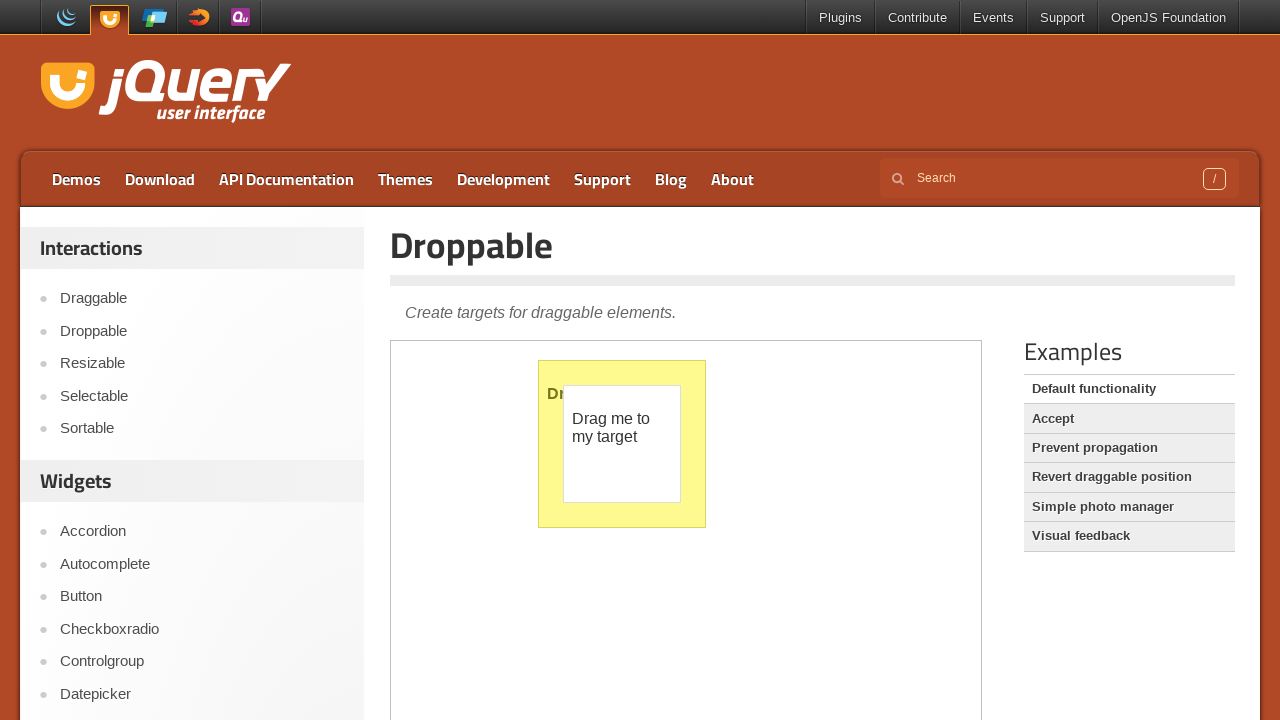

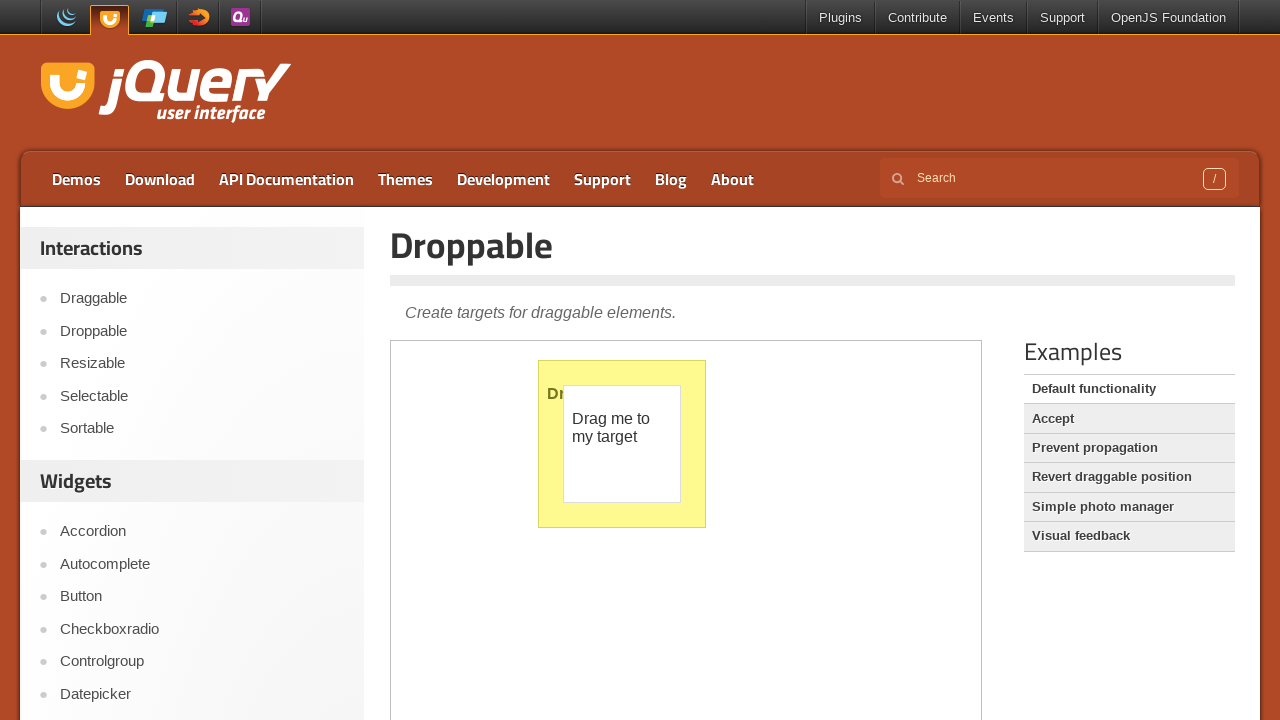